Tests pressing the tab key without targeting a specific element first and verifies the page displays the correct key press result.

Starting URL: http://the-internet.herokuapp.com/key_presses

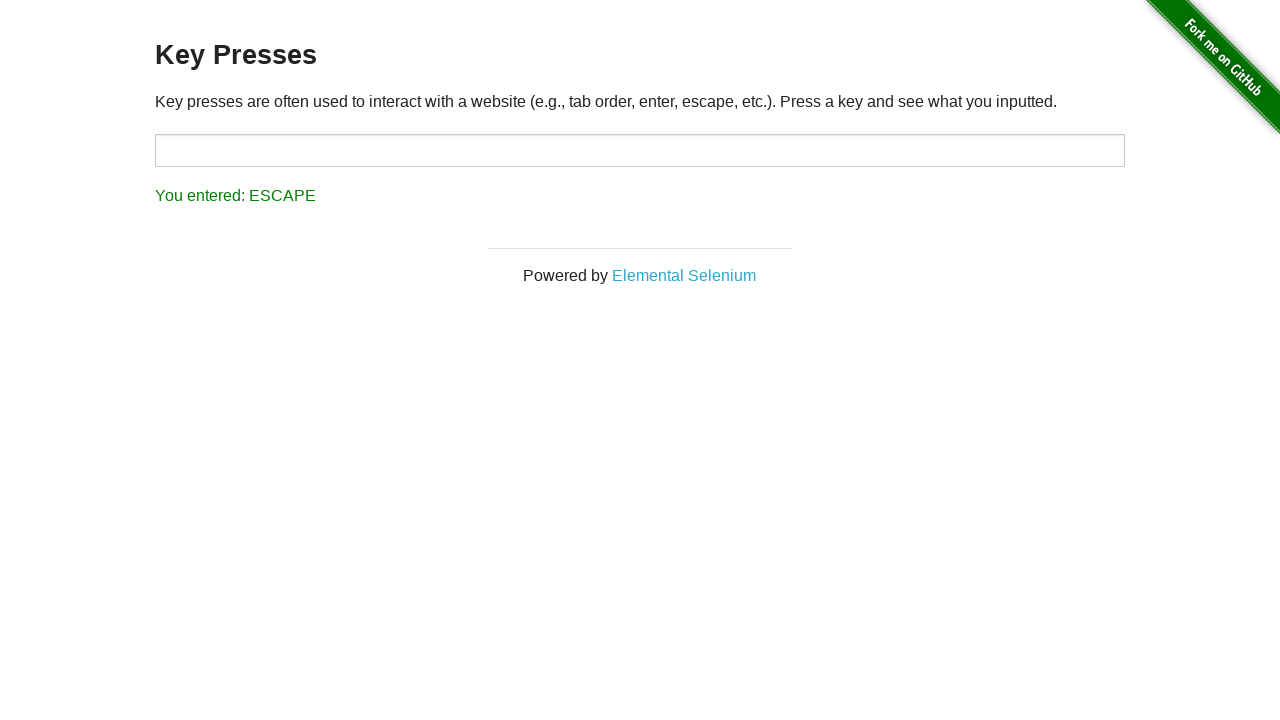

Navigated to key presses test page
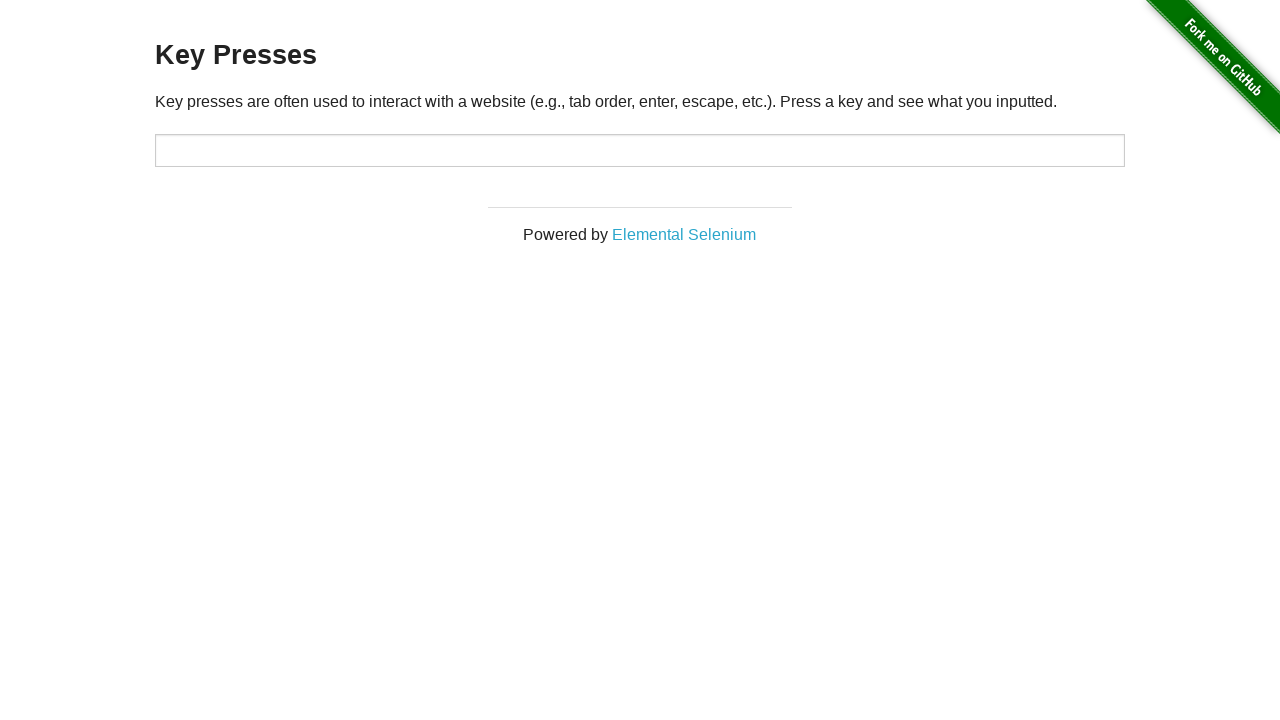

Pressed Tab key without targeting a specific element
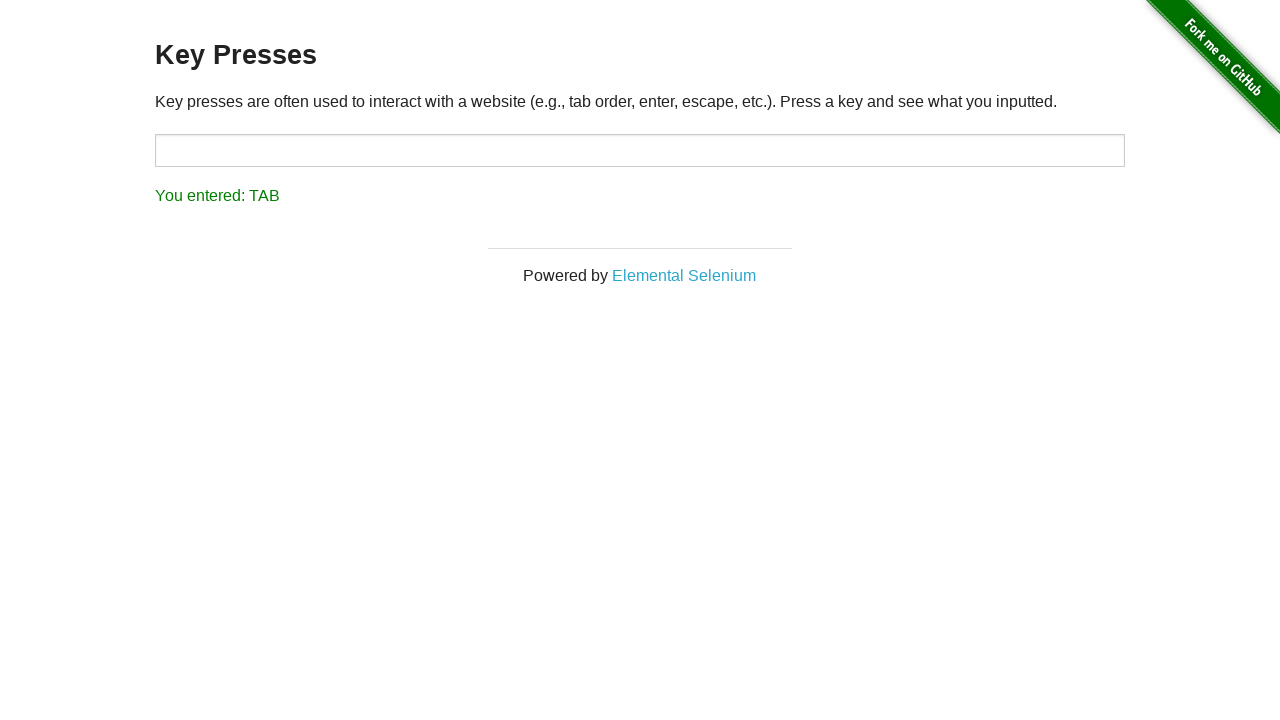

Result element loaded on page
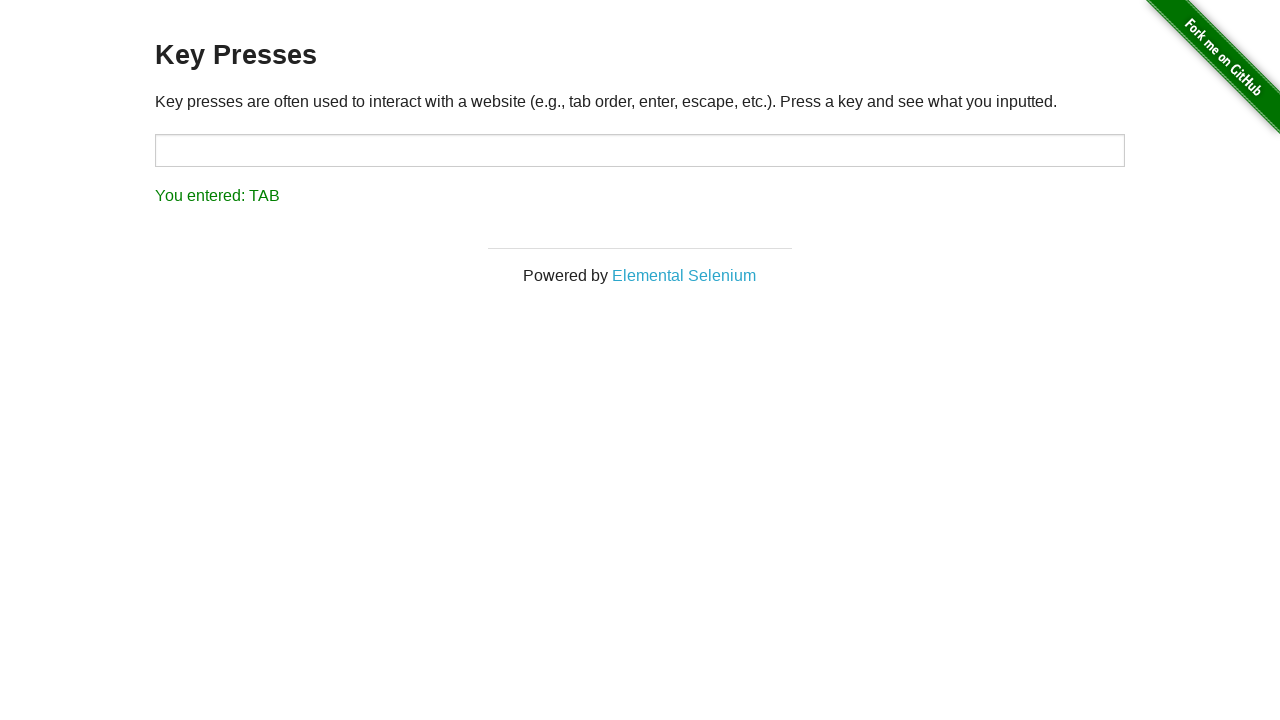

Retrieved result text content
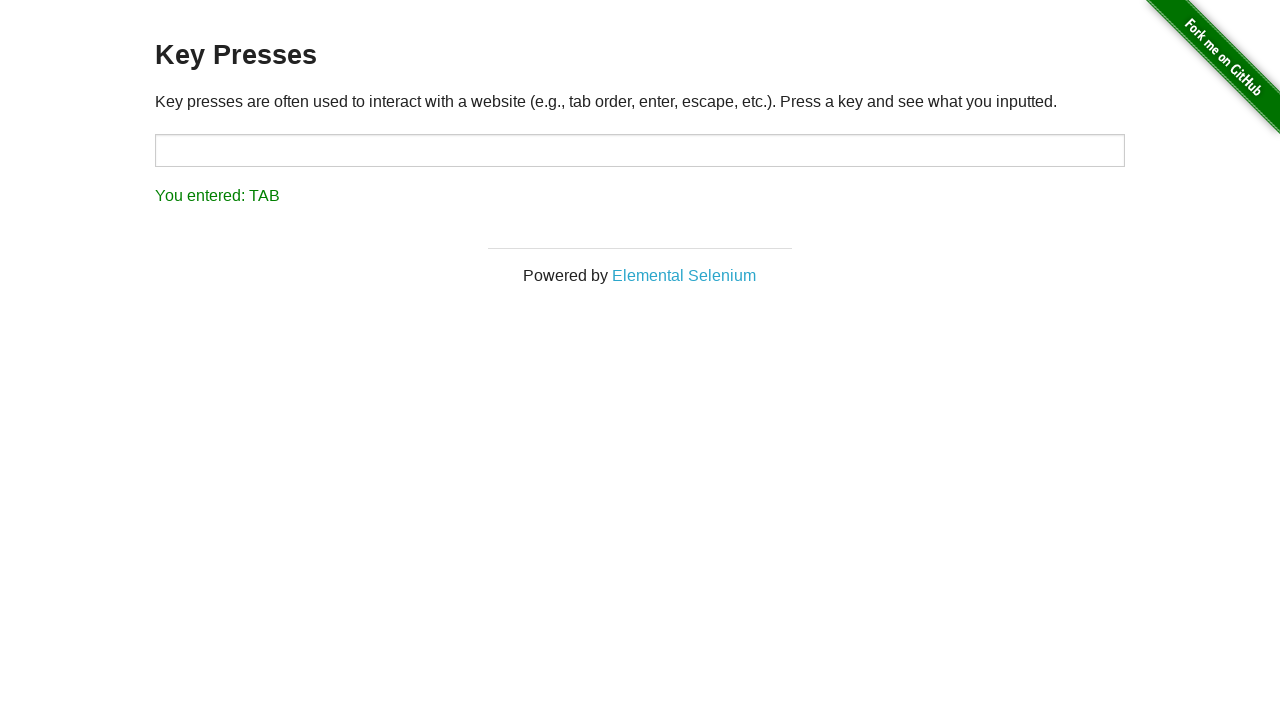

Verified result text is 'You entered: TAB'
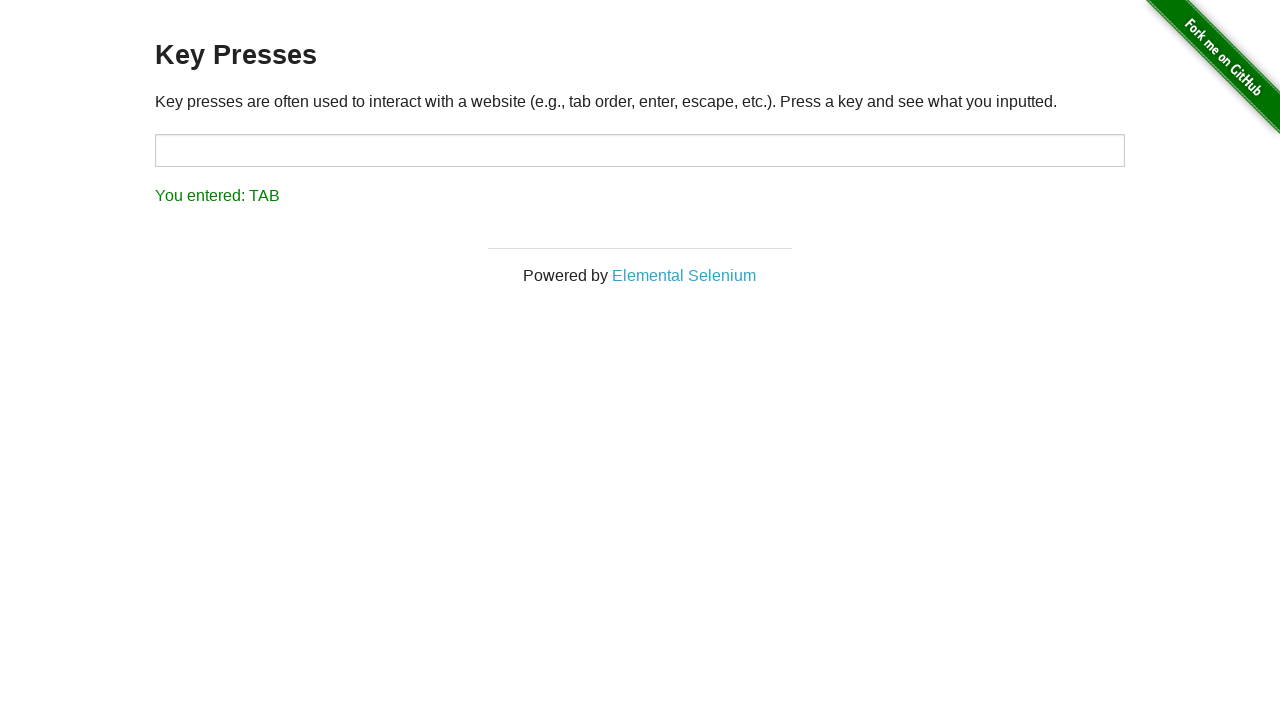

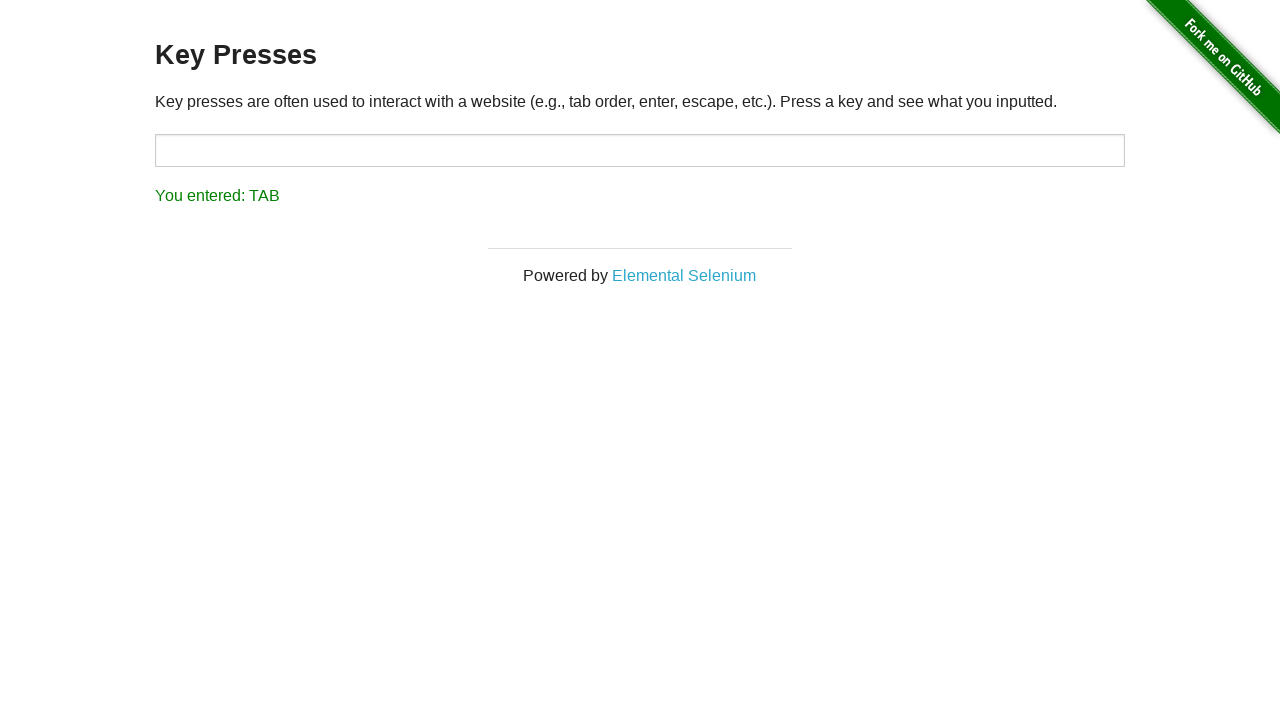